Tests form interaction on a training ground page by filling an input field and clicking a button

Starting URL: https://techstepacademy.com/training-ground

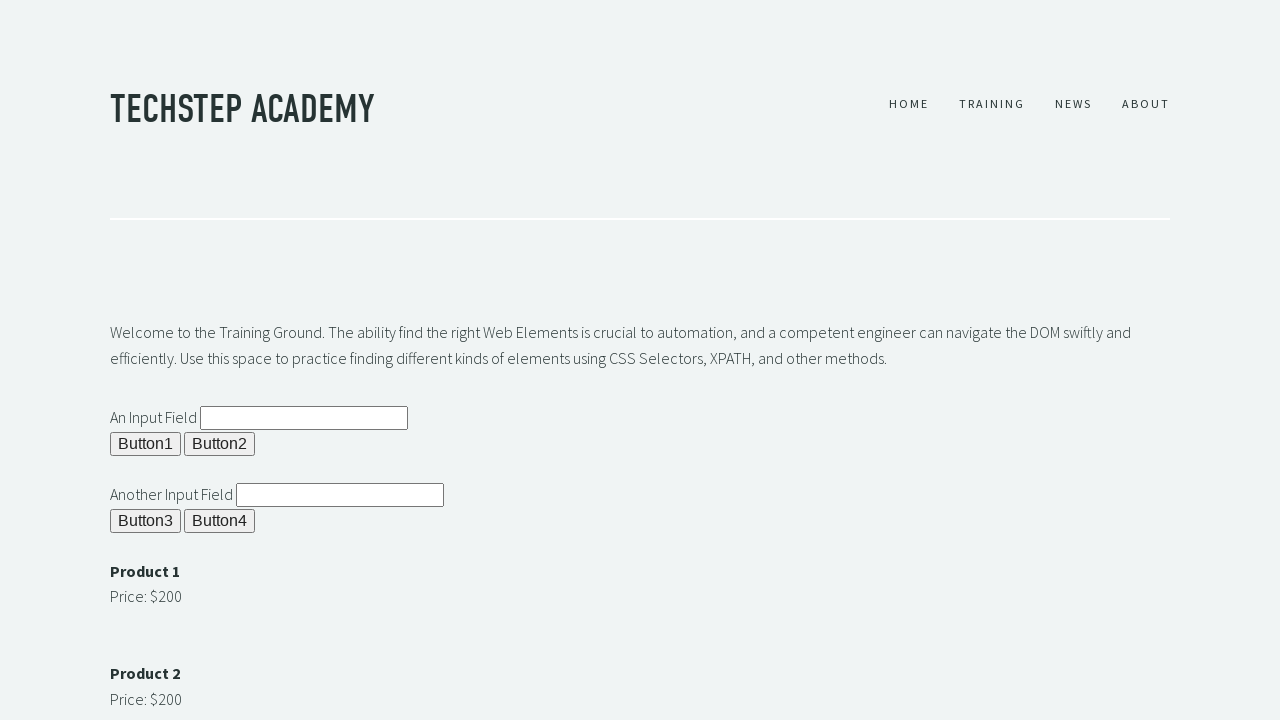

Filled input field with ID 'ipt2' with 'Test text' on input[id='ipt2']
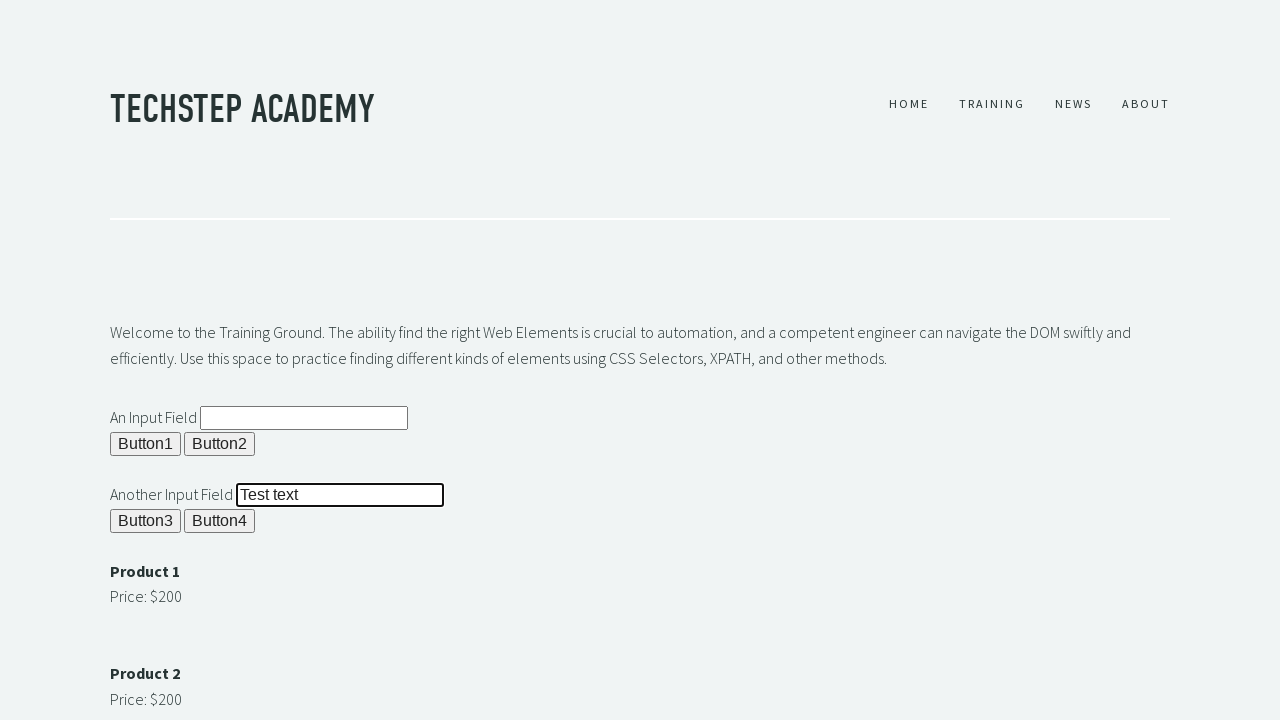

Clicked button with ID 'b4' at (220, 521) on xpath=//button[@id='b4']
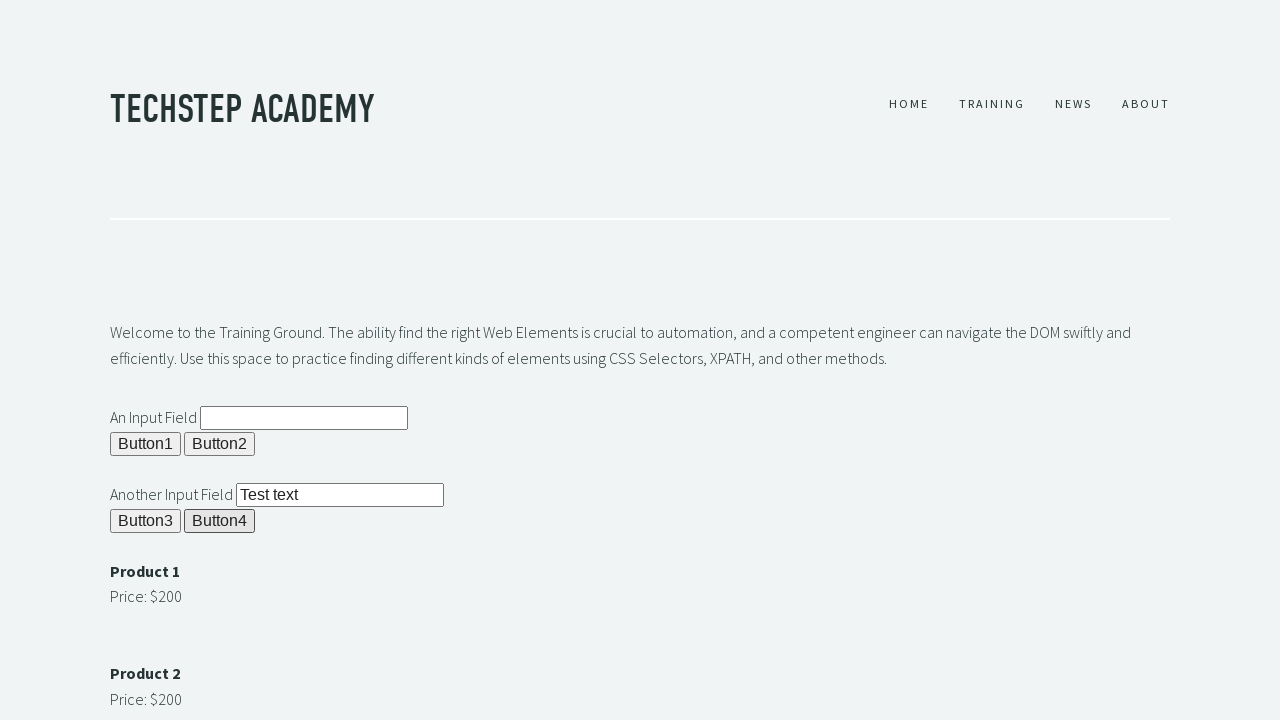

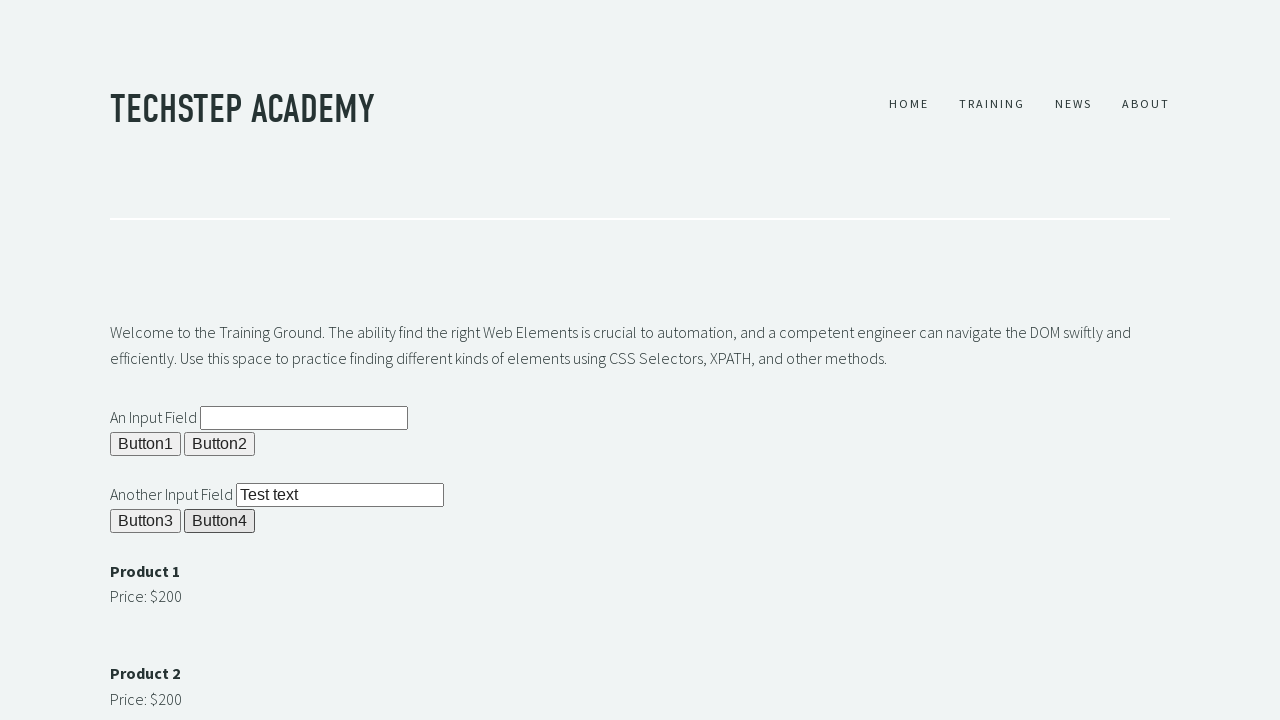